Tests a registration form by clicking skip sign-in, selecting a language from a dropdown, clicking the phone field, and selecting a year from a dropdown

Starting URL: http://demo.automationtesting.in/Index.html

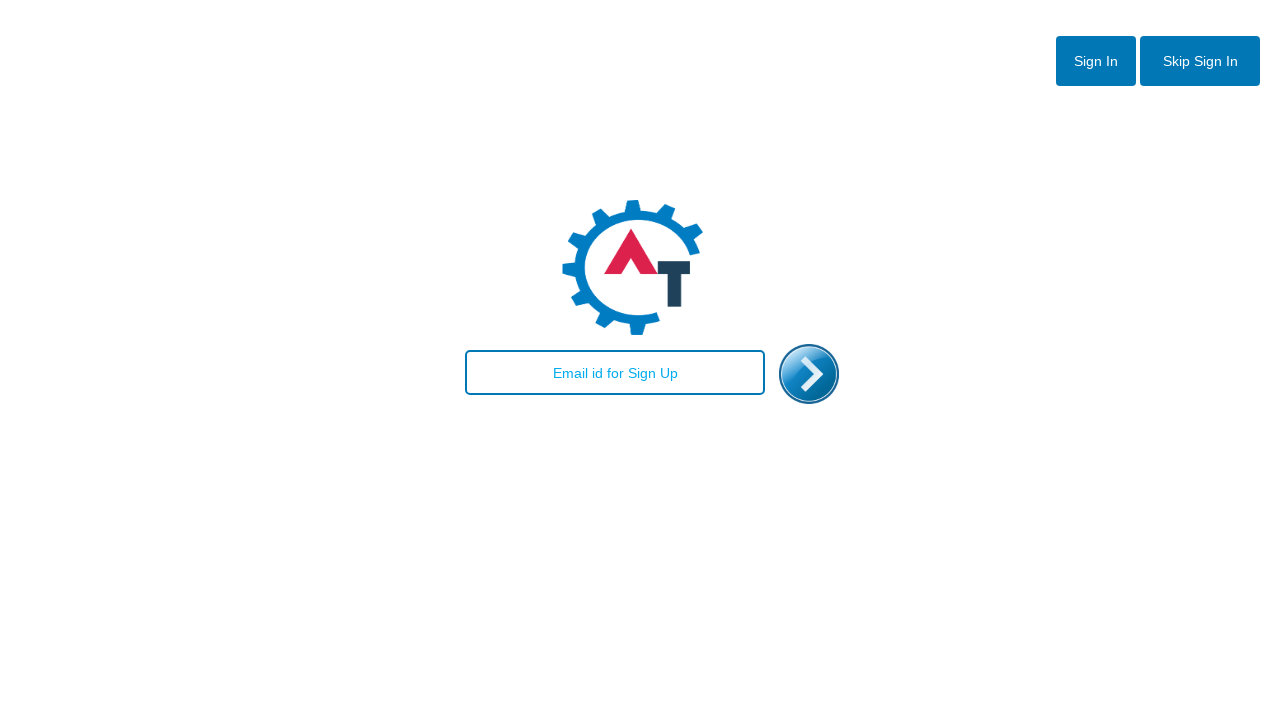

Clicked Skip Sign In button at (1200, 61) on #btn2
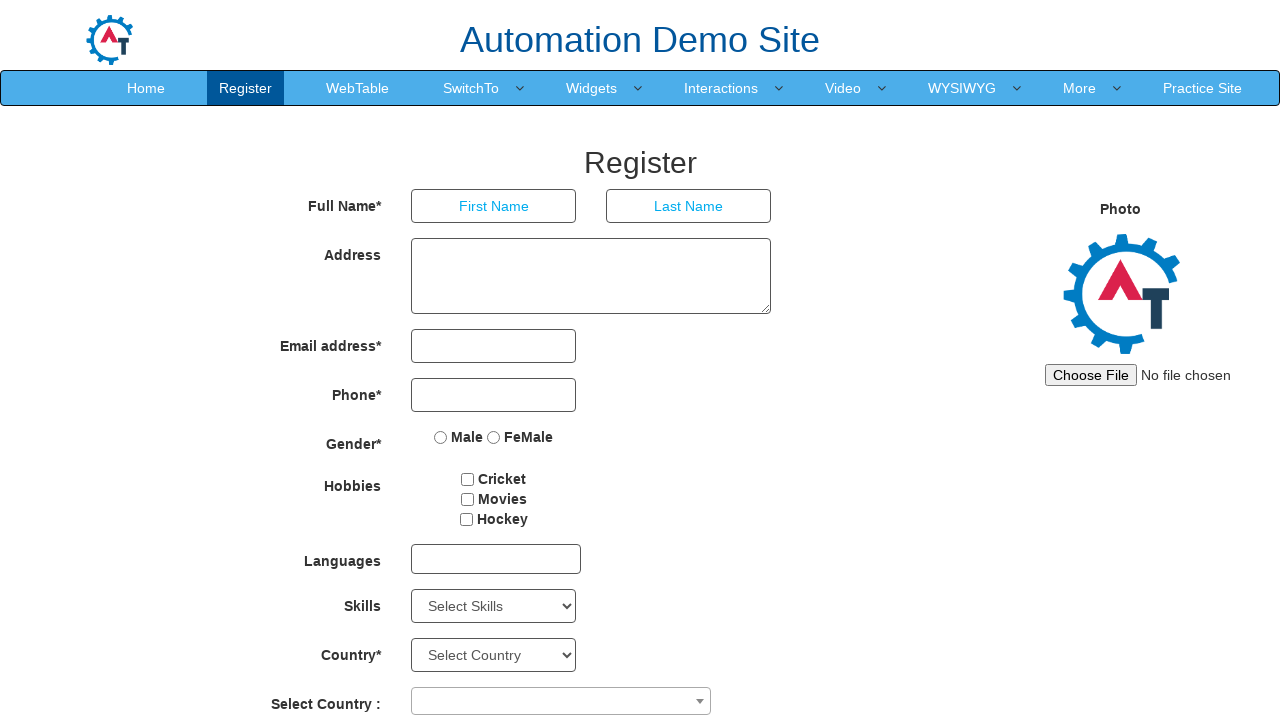

Scrolled down 600 pixels to reveal languages section
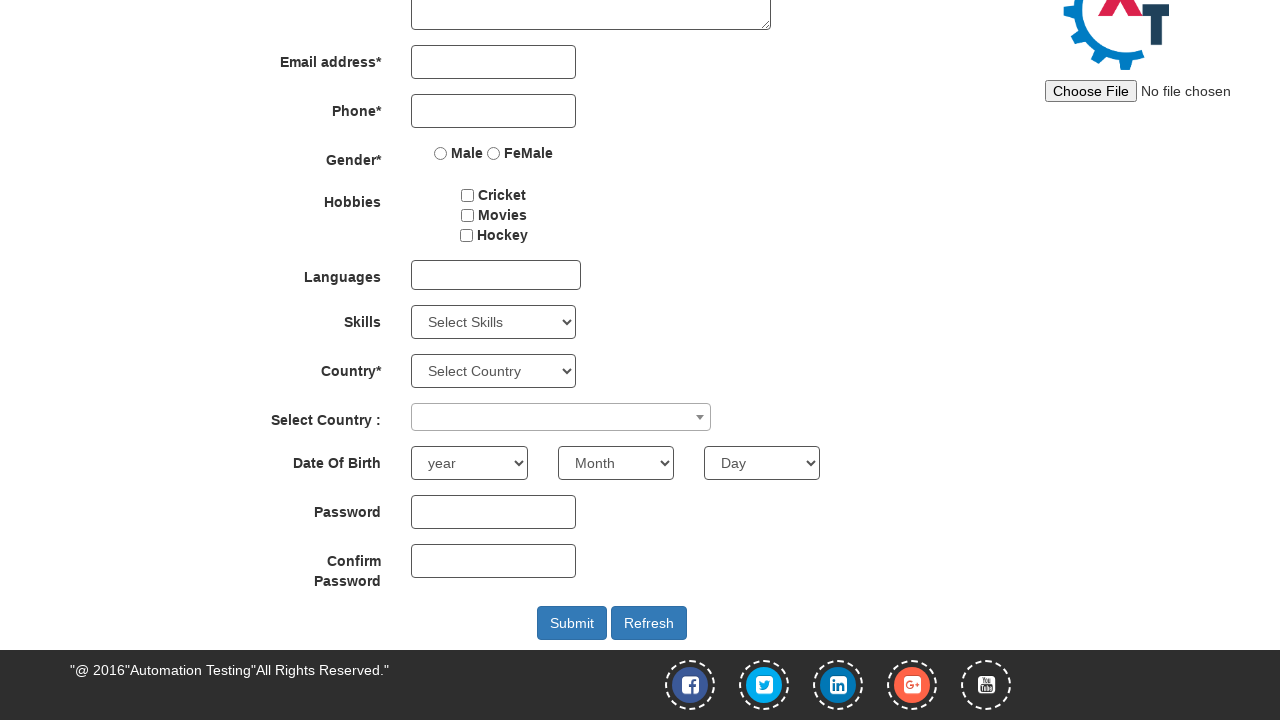

Clicked languages dropdown to open options at (496, 275) on div#msdd
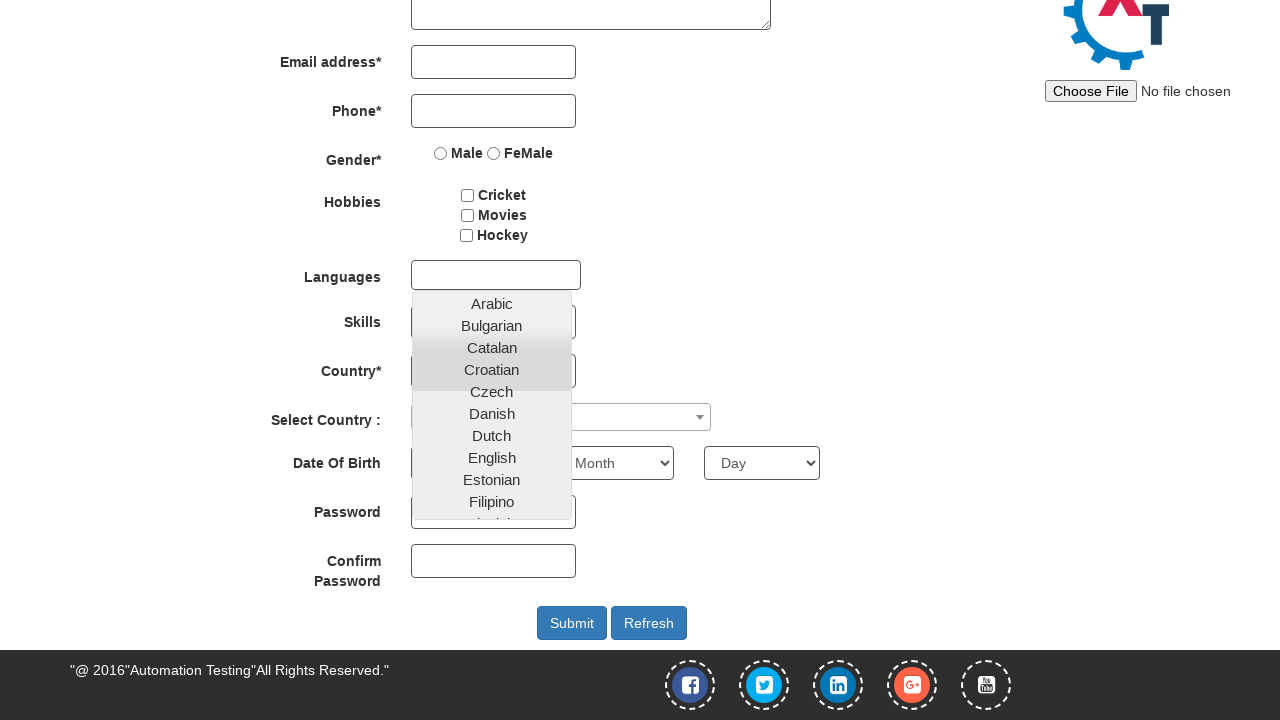

Selected English from language dropdown options at (492, 457) on .ui-autocomplete.ui-front li a:has-text('English')
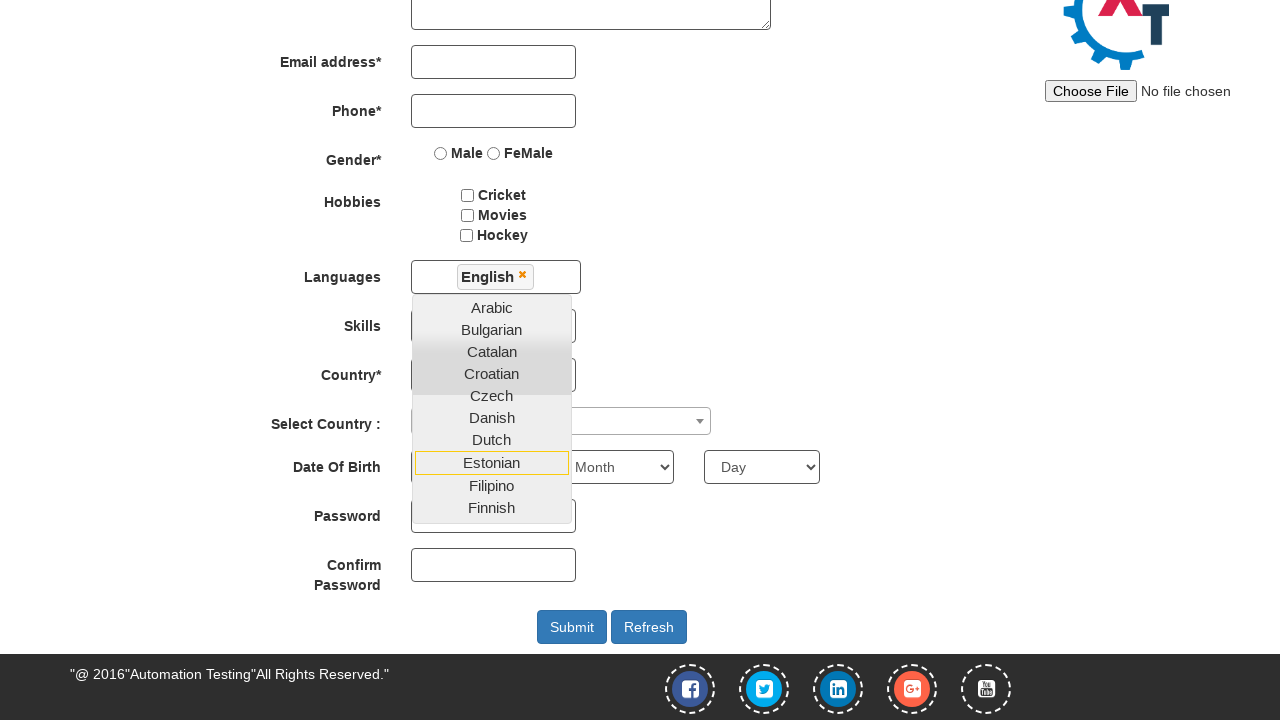

Clicked phone input field to focus it at (494, 111) on input[type='tel']
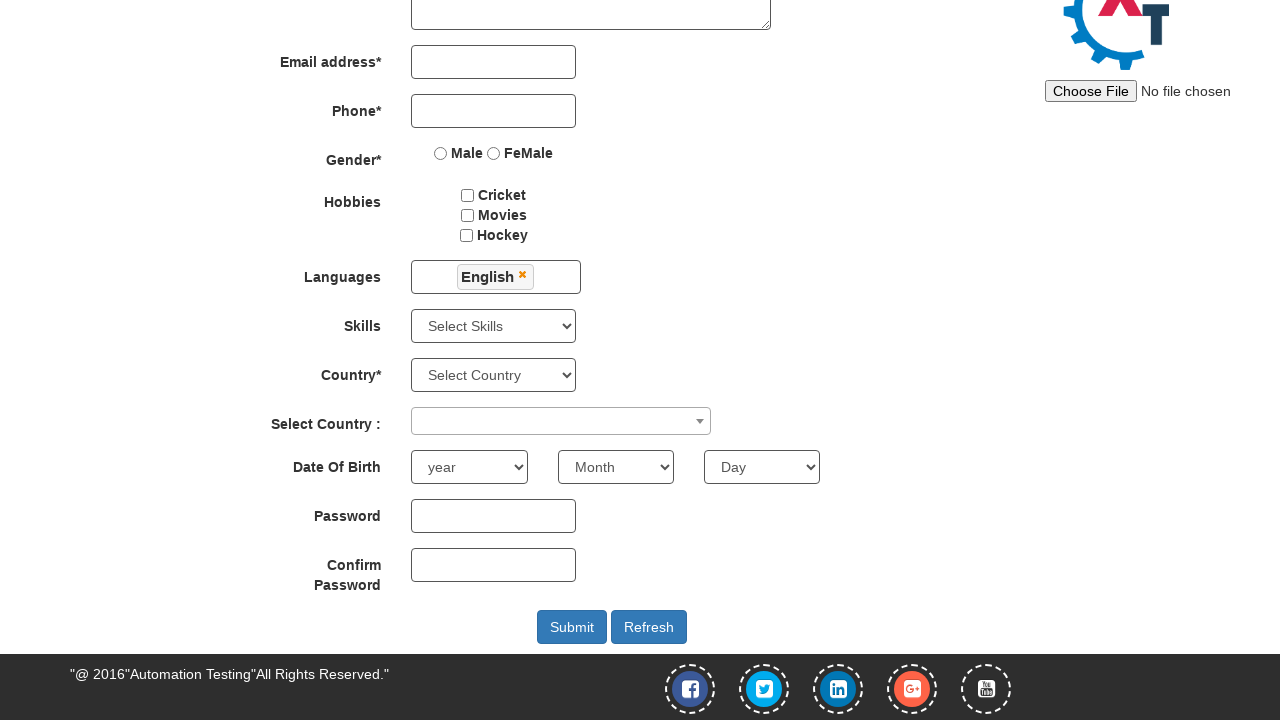

Selected year 1993 from year dropdown on #yearbox
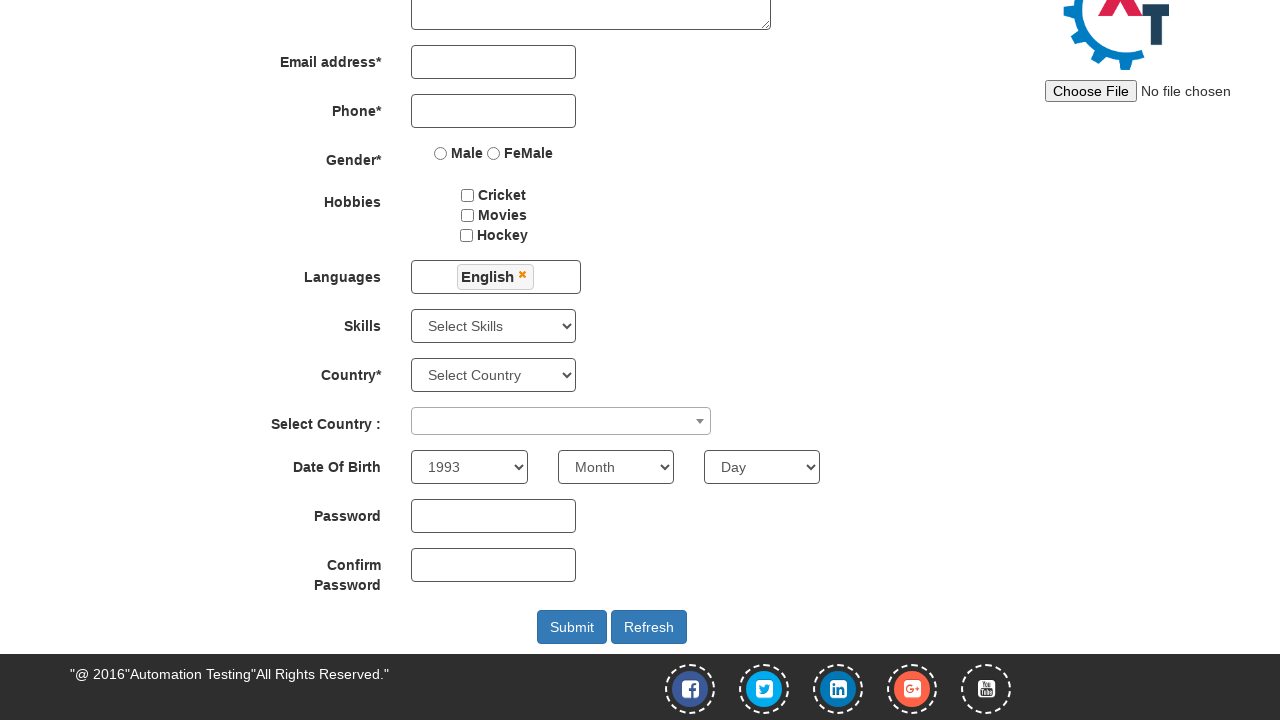

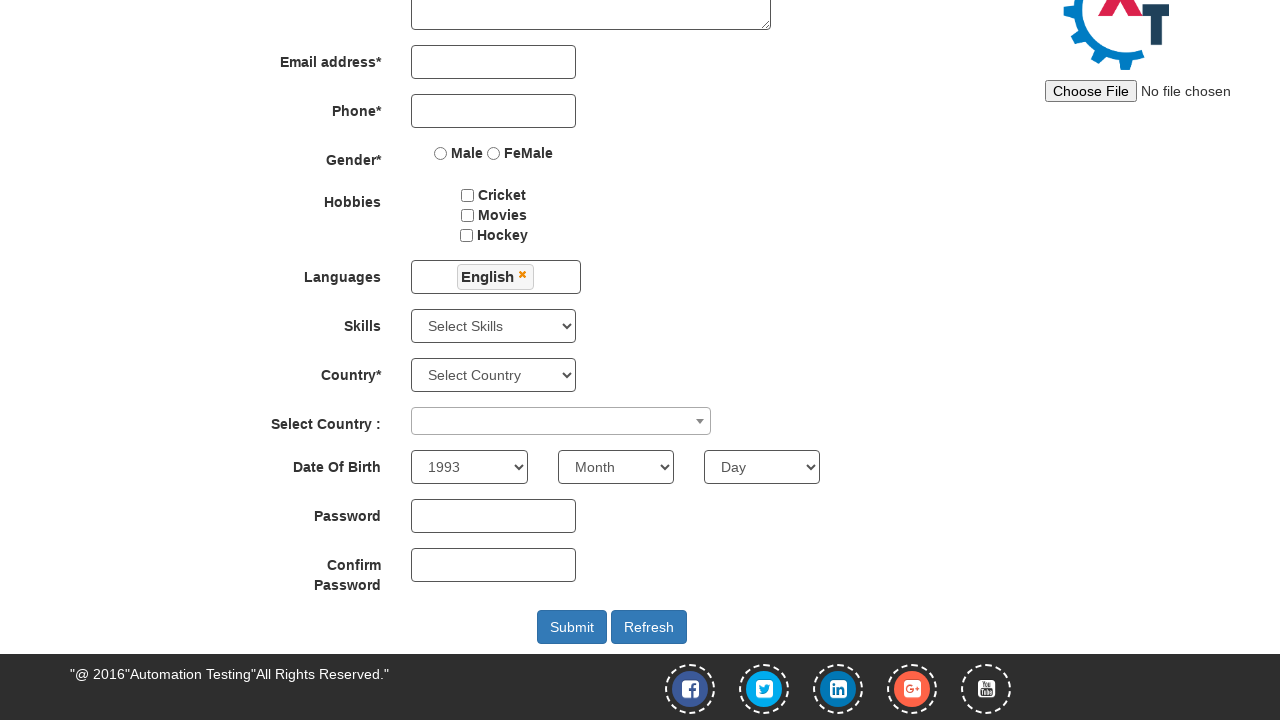